Tests navigation and interaction with iframe demo by scrolling, hovering over a link, and clicking an iframe button

Starting URL: https://www.globalsqa.com/demo-site/frames-and-windows/

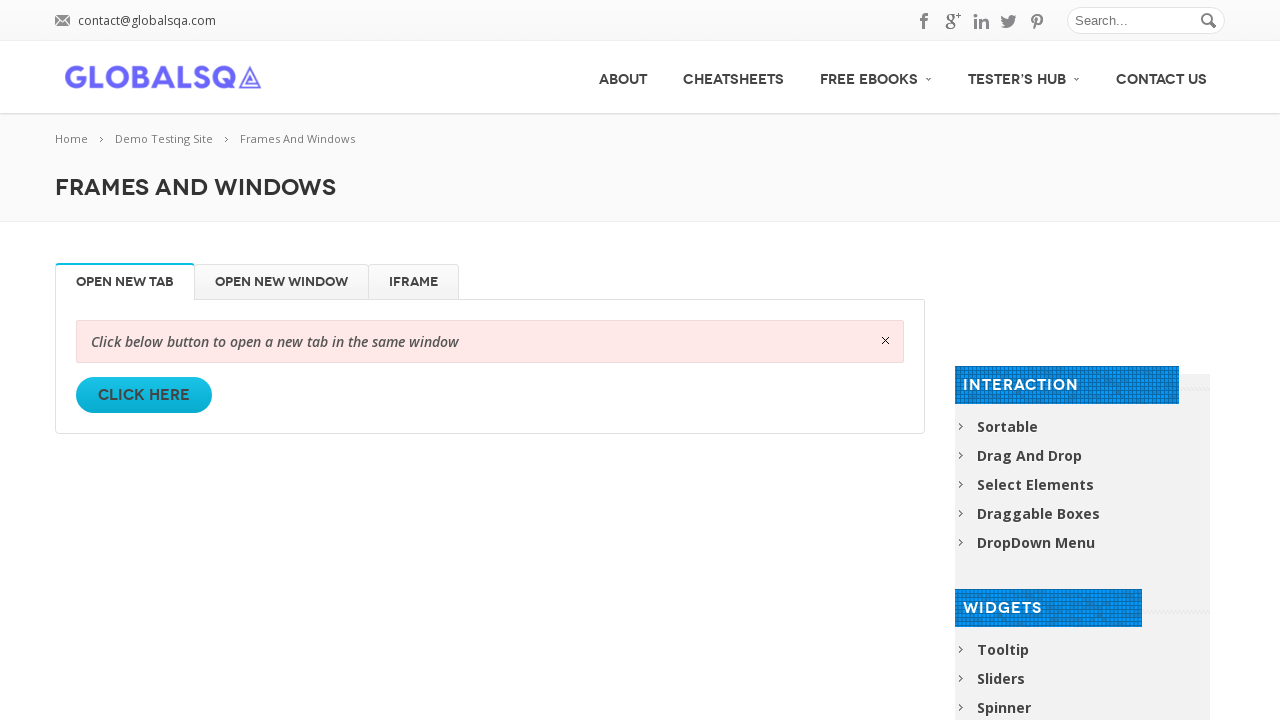

Scrolled down the page by 200 pixels
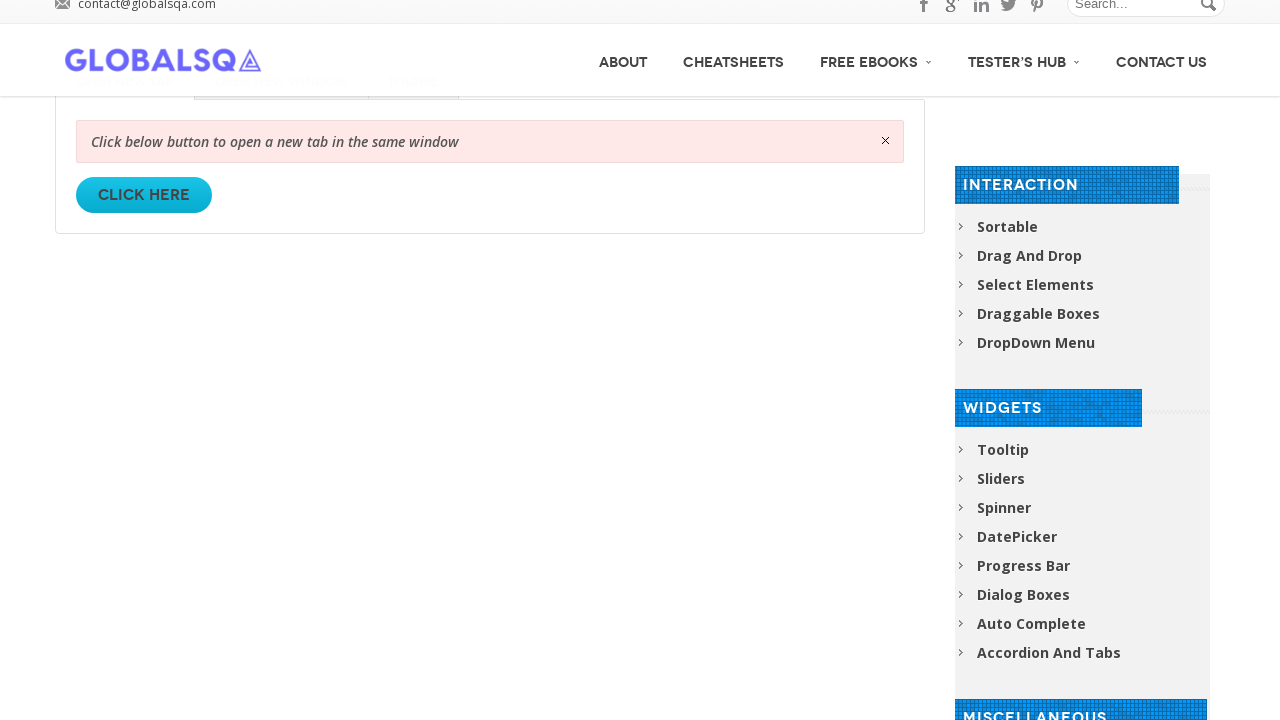

Hovered over the Free Ebooks link at (876, 35) on xpath=//a[text()='Free Ebooks']
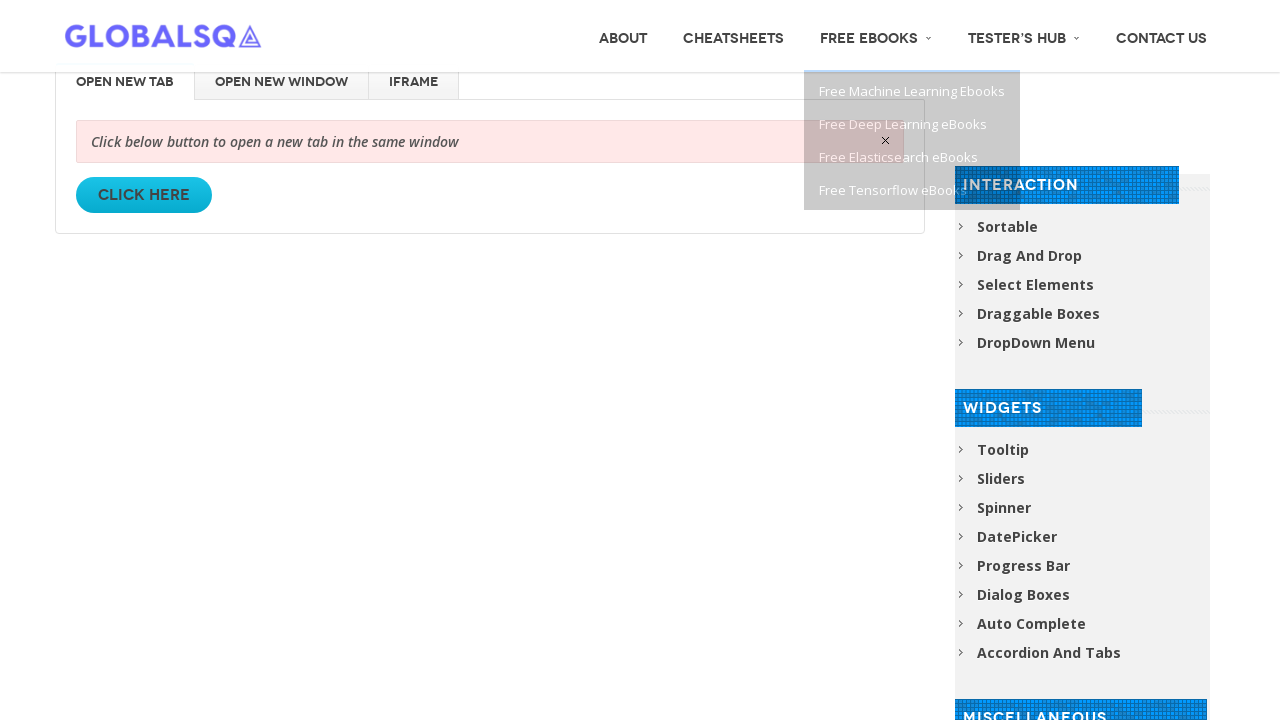

Clicked the iFrame button using JavaScript execution
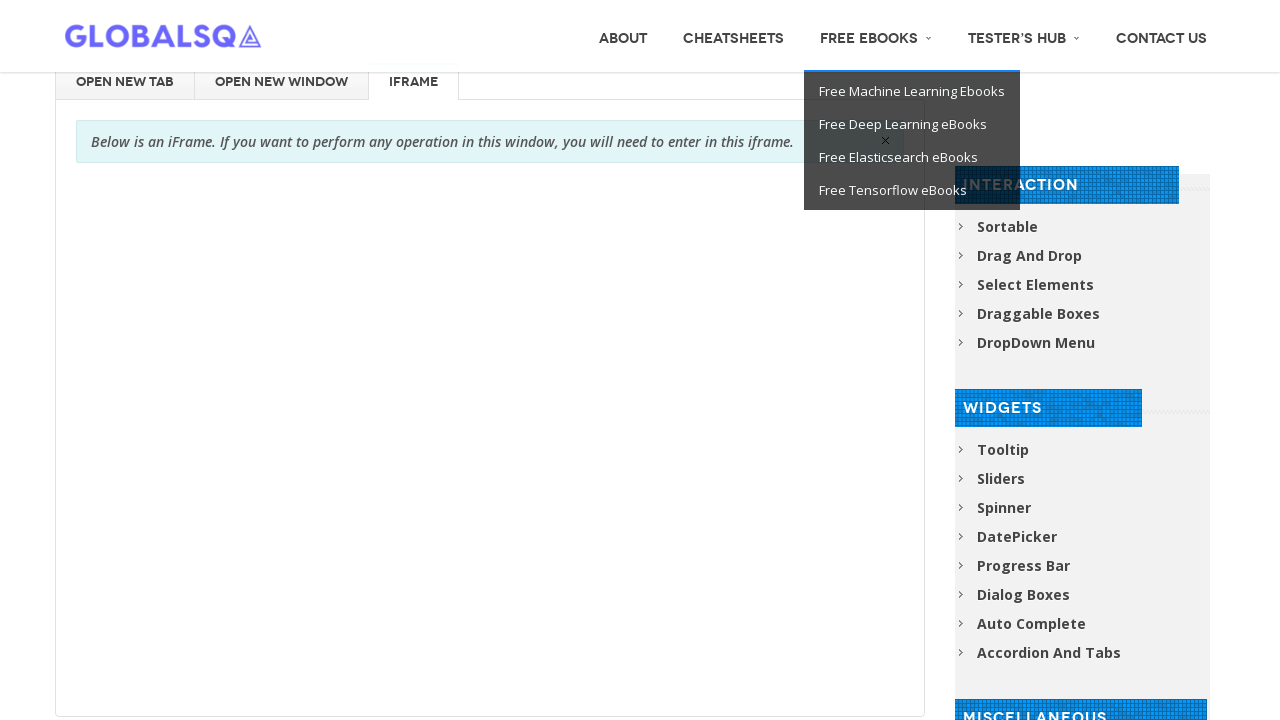

Waited for iframe loading to complete
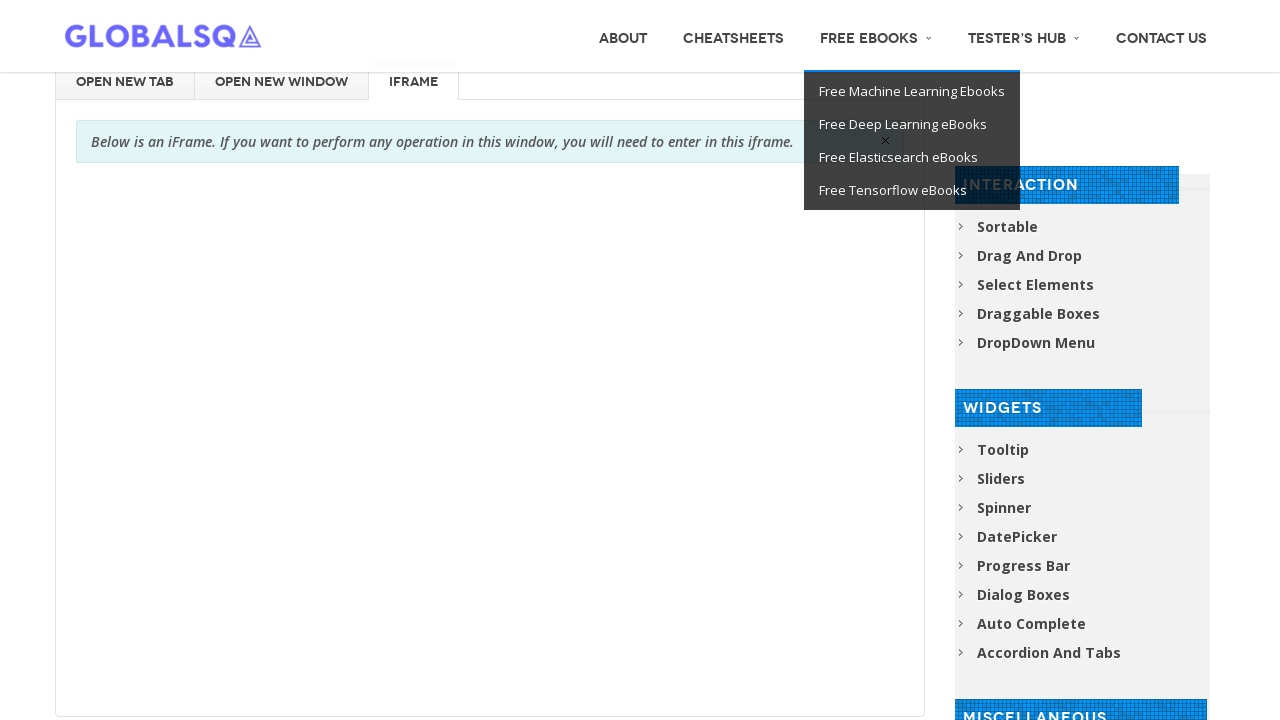

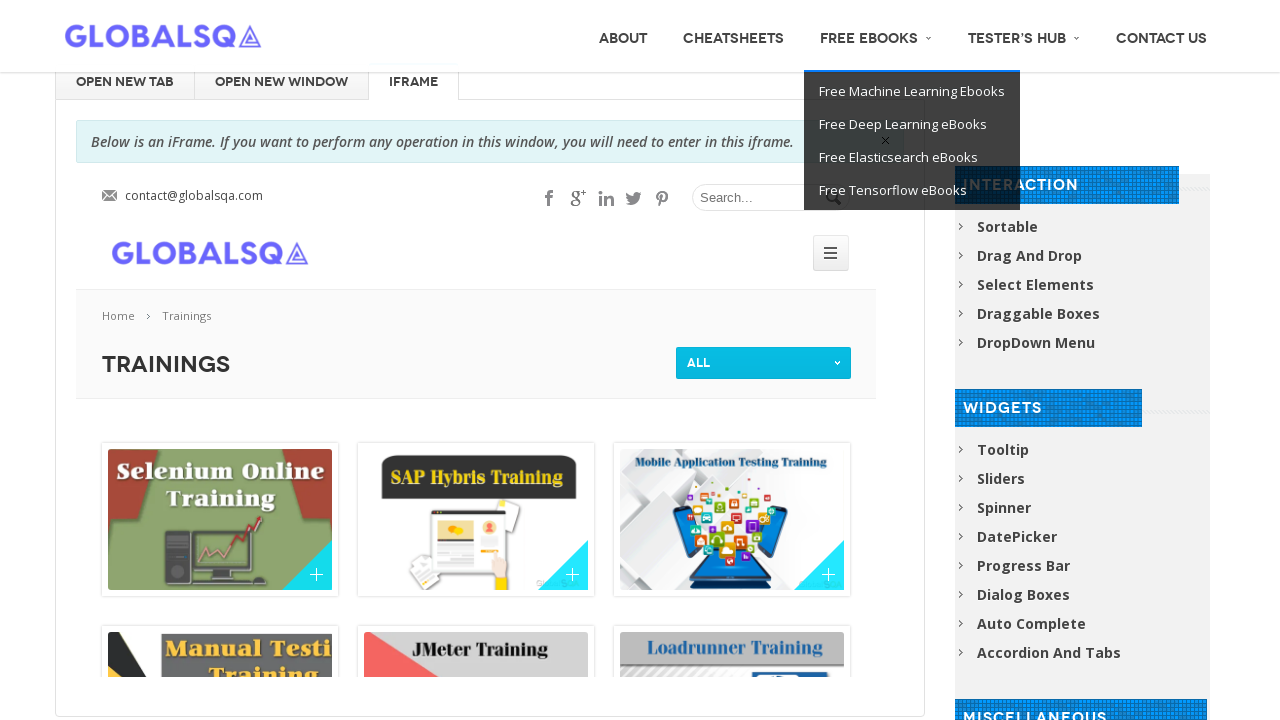